Tests that opening files works by clicking on a file and verifying it opens in a new tab with content.

Starting URL: https://www.jsdelivr.com/package/npm/jsdelivr?version=0.1.2&path=demos

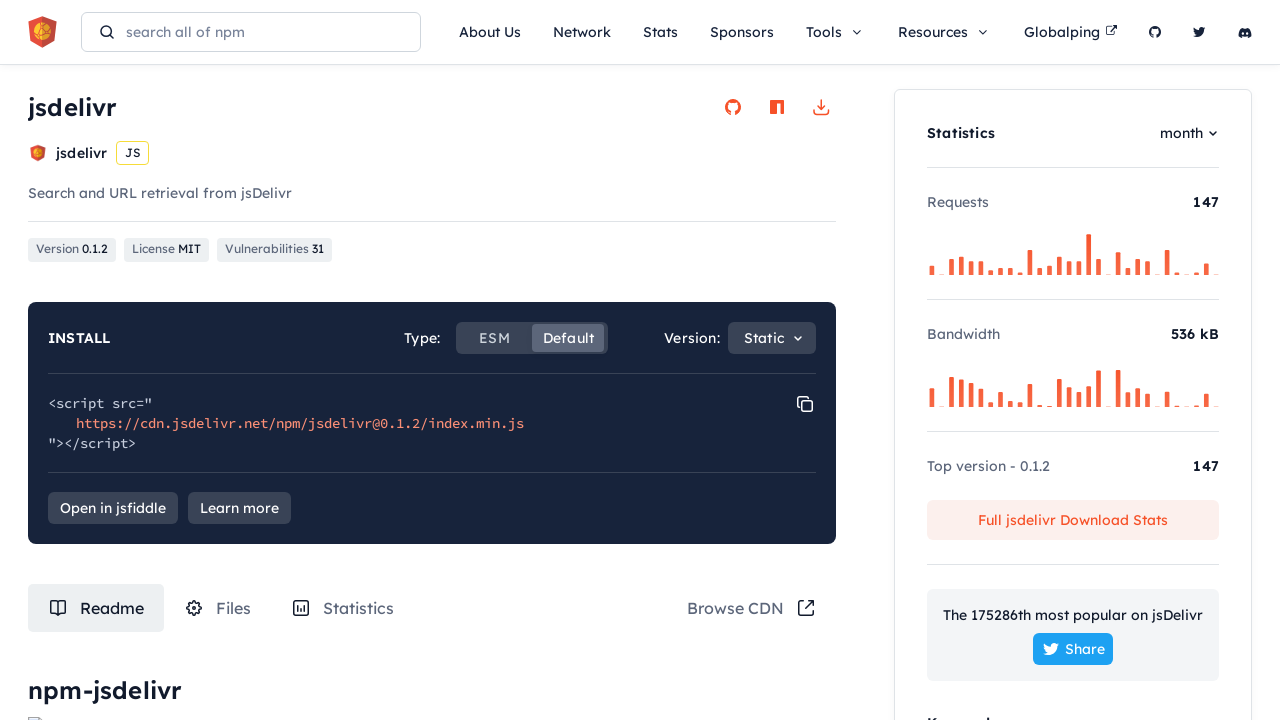

Waited 4 seconds for page to load
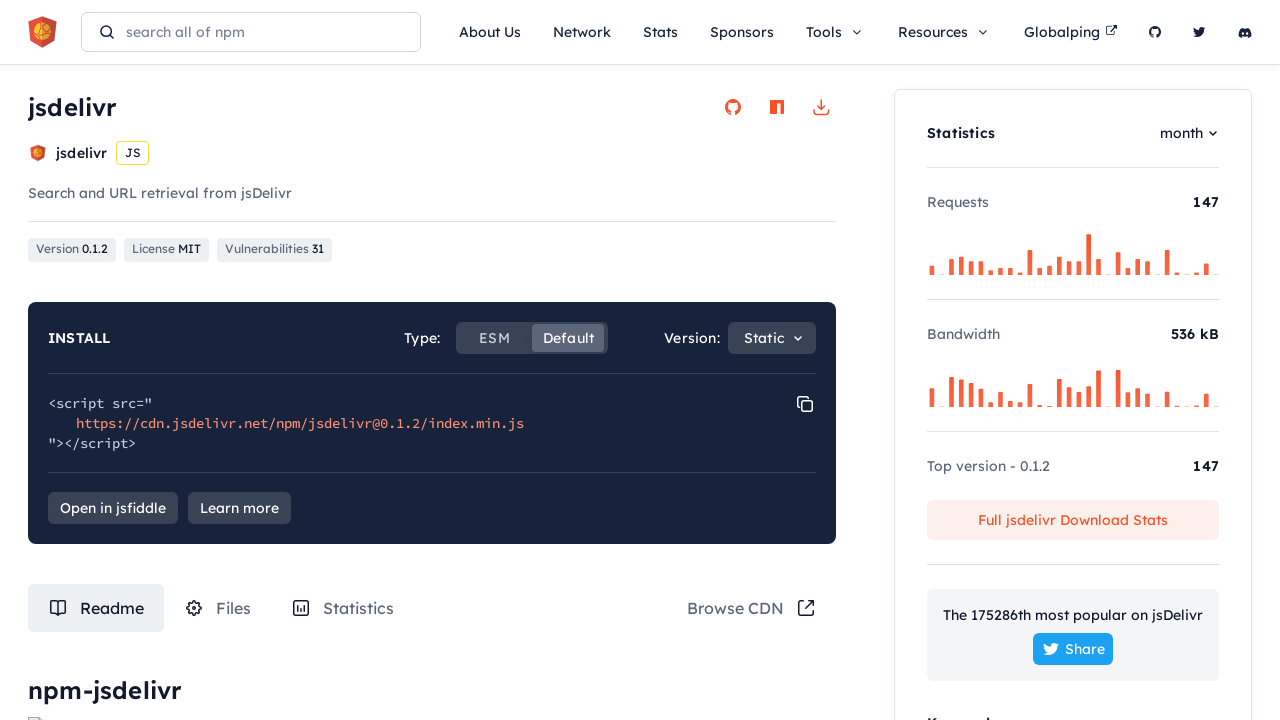

Clicked on the Files tab at (218, 608) on #tabRouteFiles
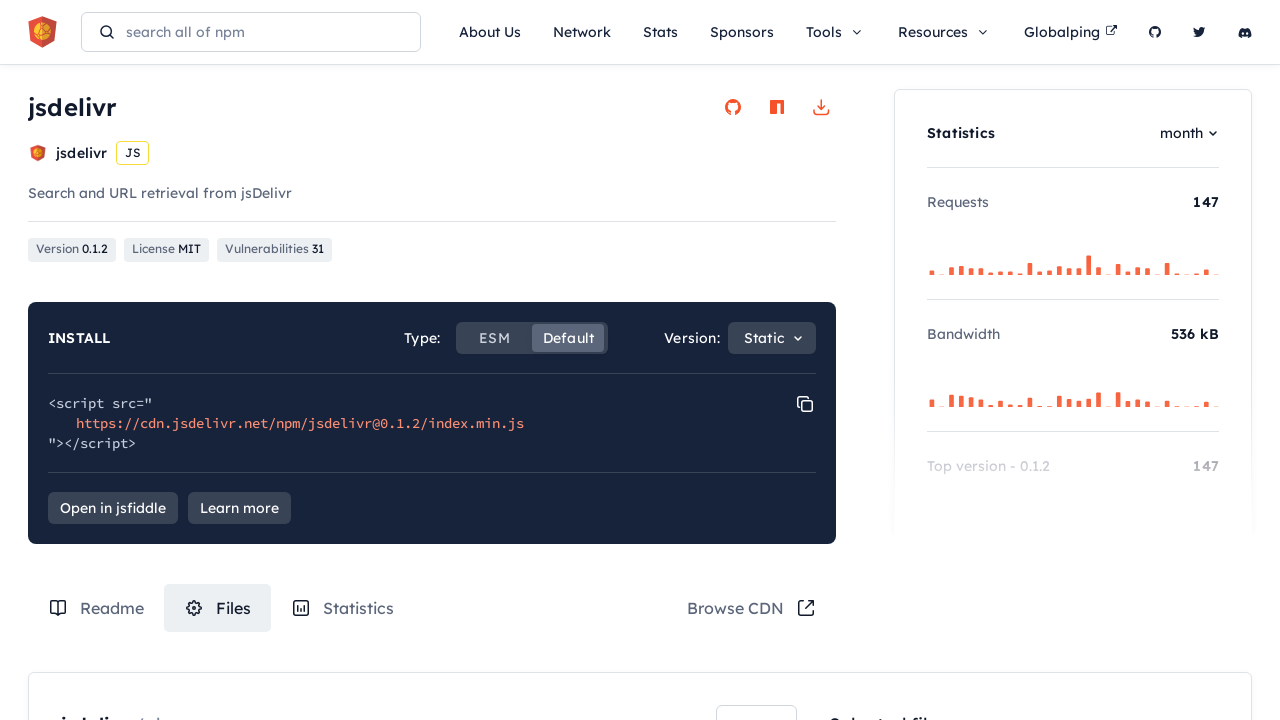

Clicked on the 4th file item to open it at (252, 361) on .box-content-wrapper .files-list .file-item:nth-child(4) > a
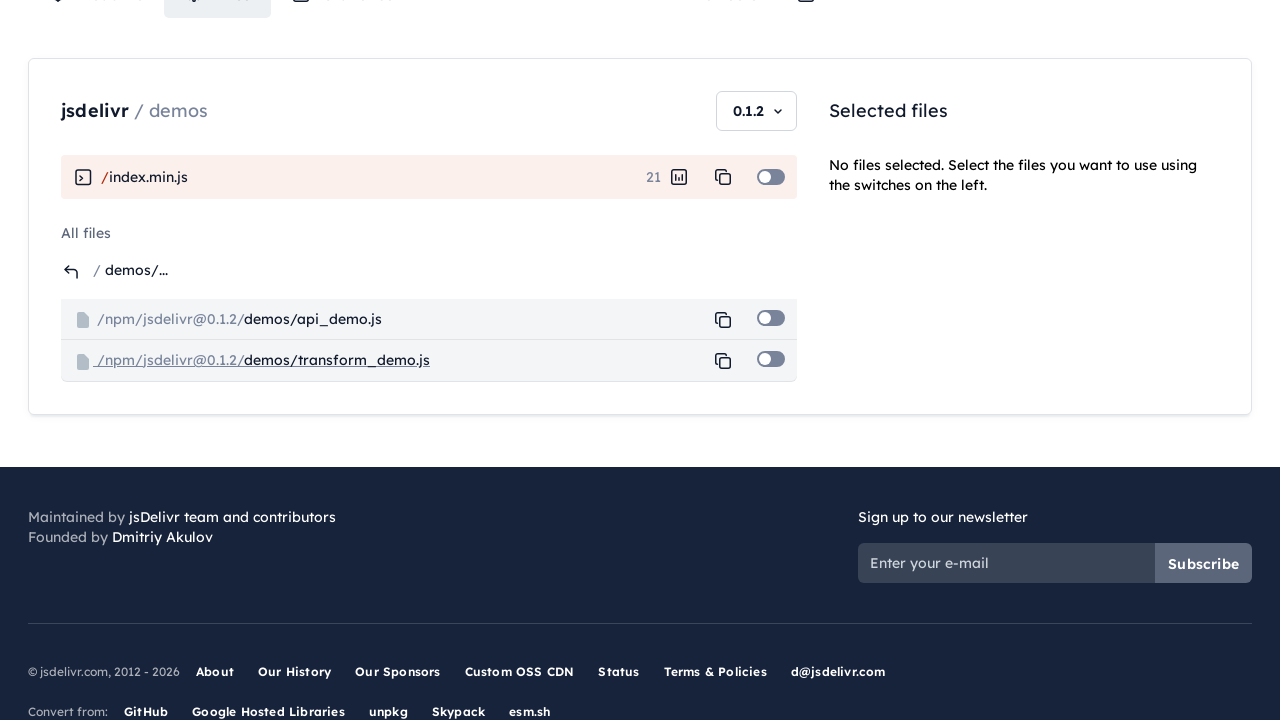

New tab opened with file content
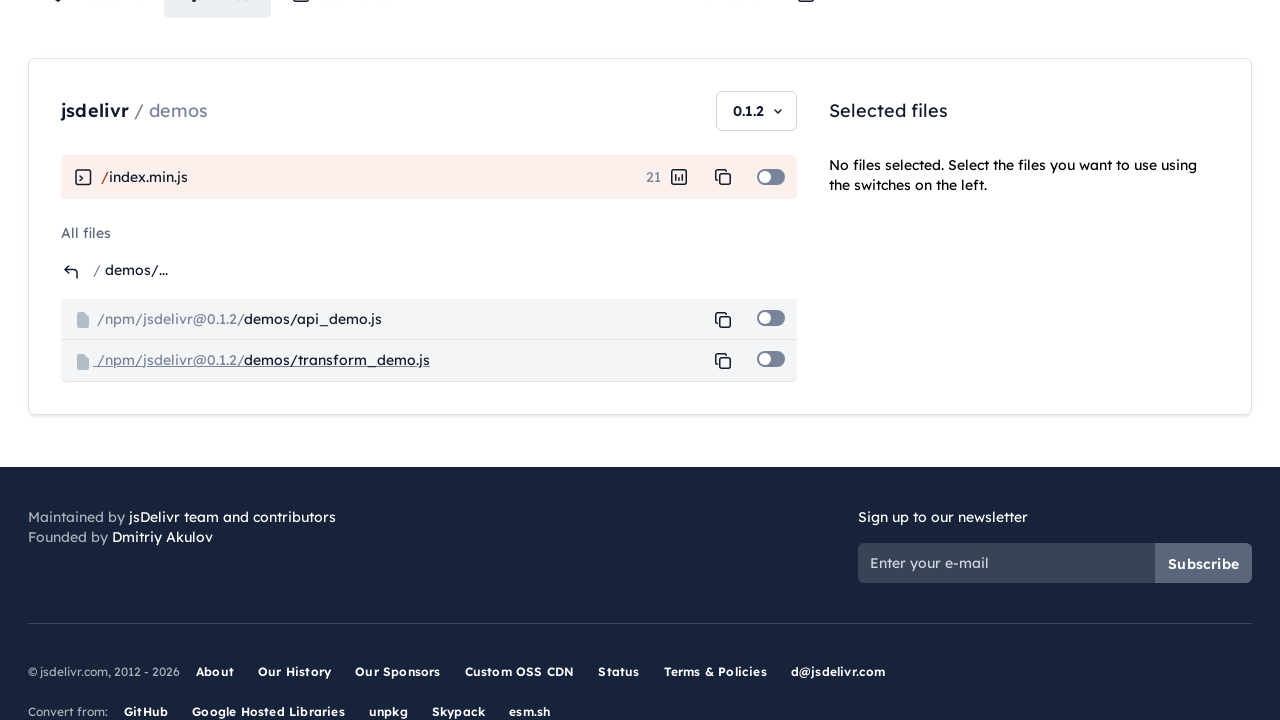

File content loaded in new tab
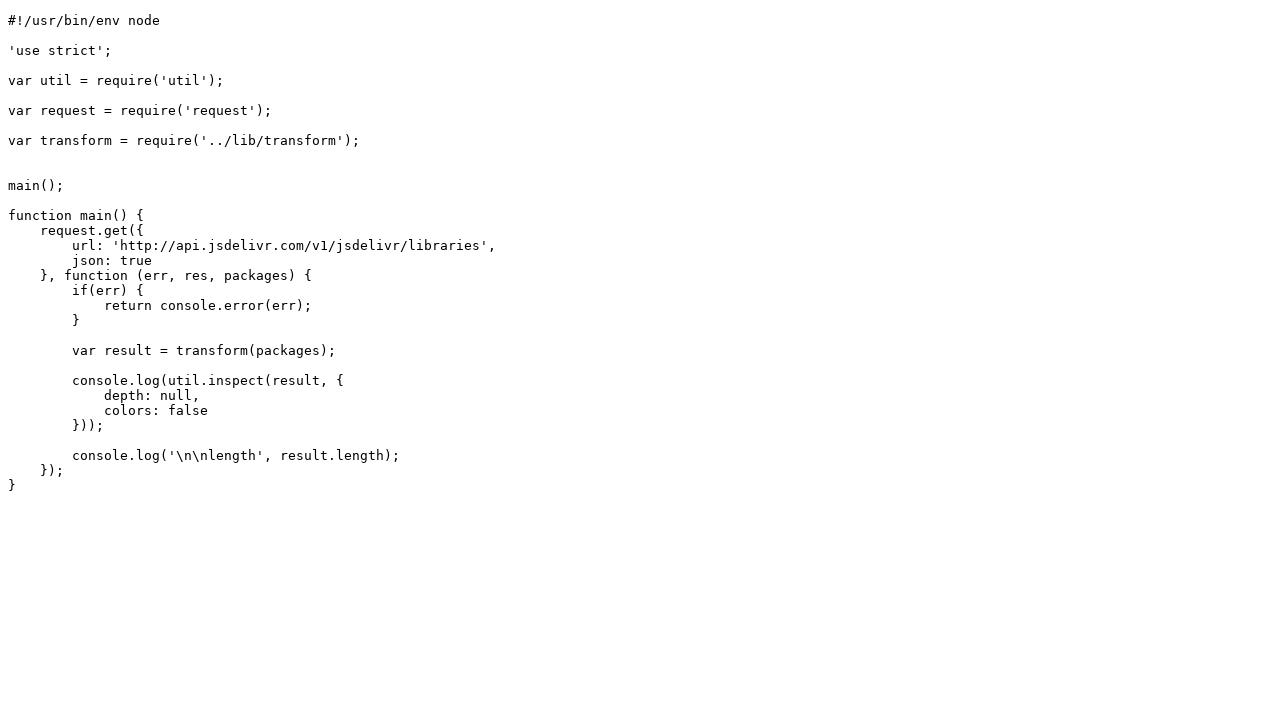

Closed the file tab
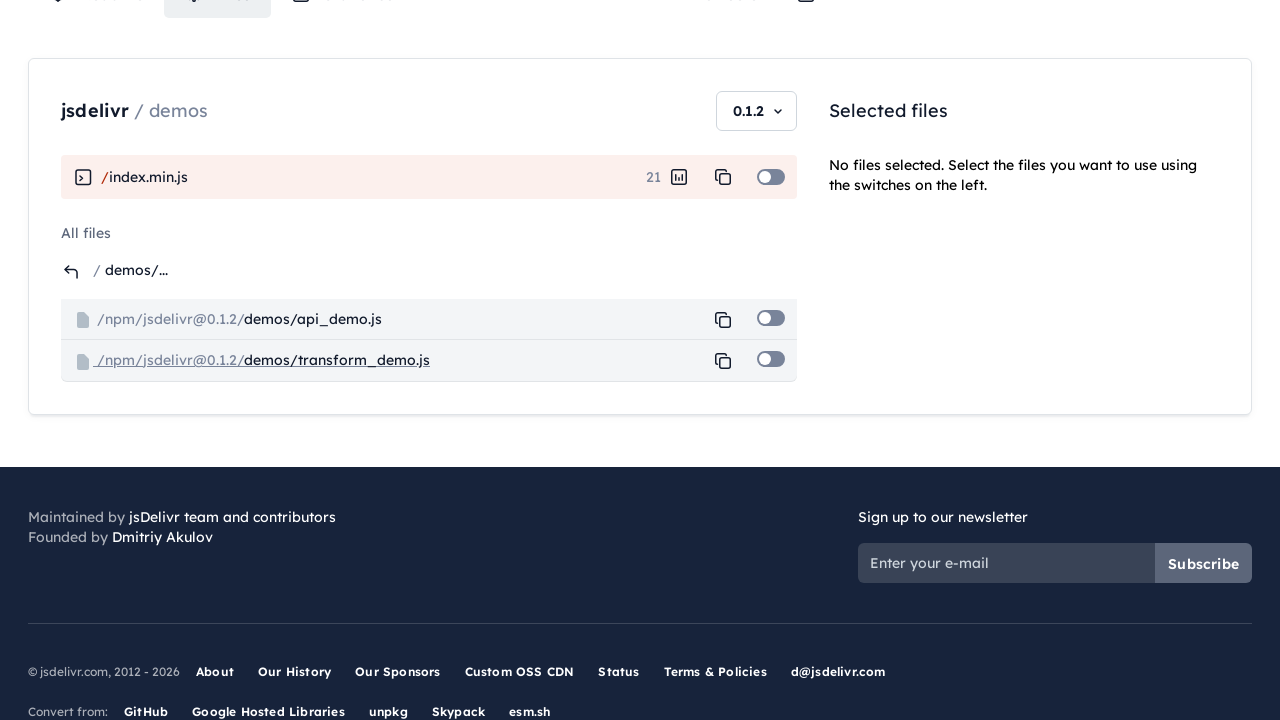

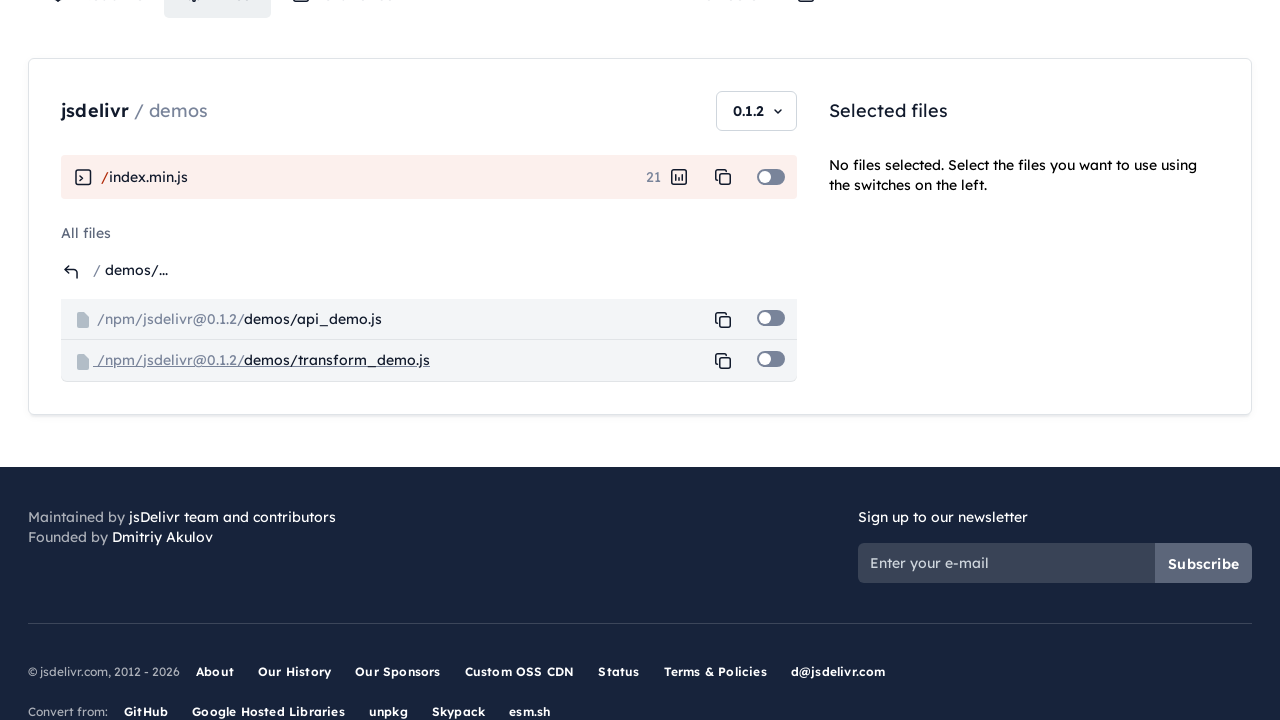